Tests JavaScript prompt alert by entering text input and accepting the prompt

Starting URL: https://the-internet.herokuapp.com/javascript_alerts

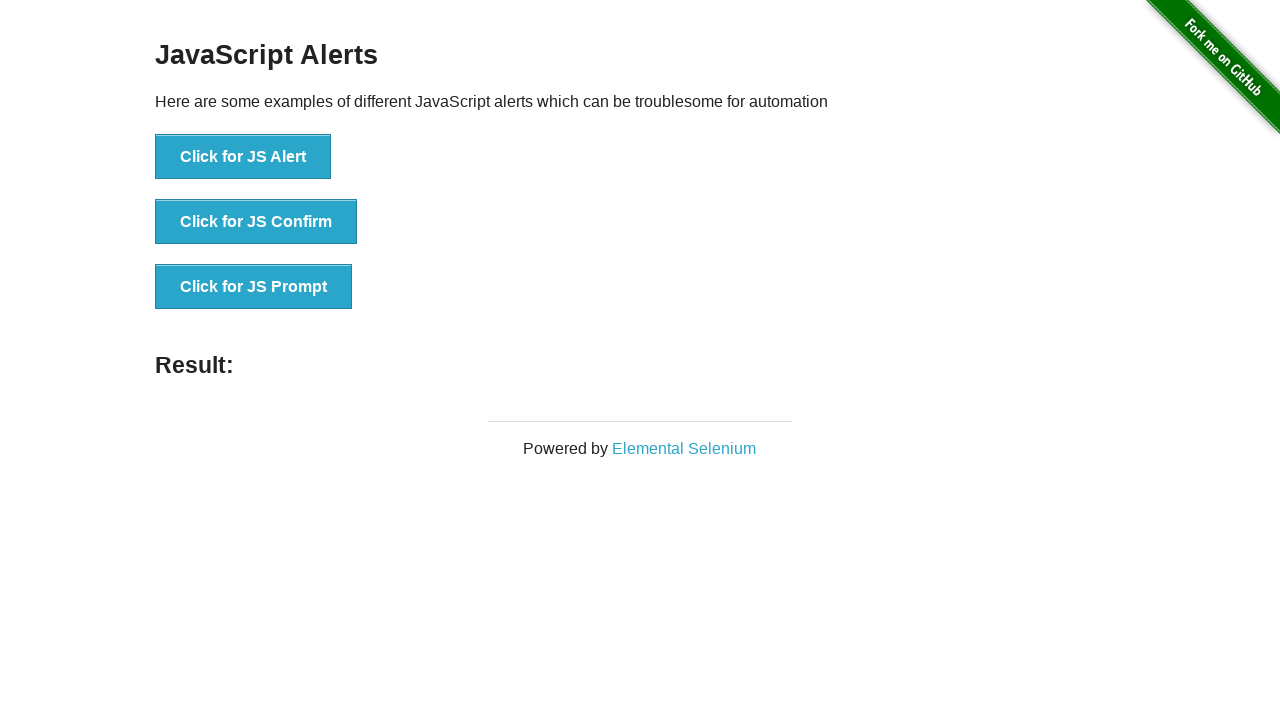

Set up dialog handler to accept prompt with text 'Pooja'
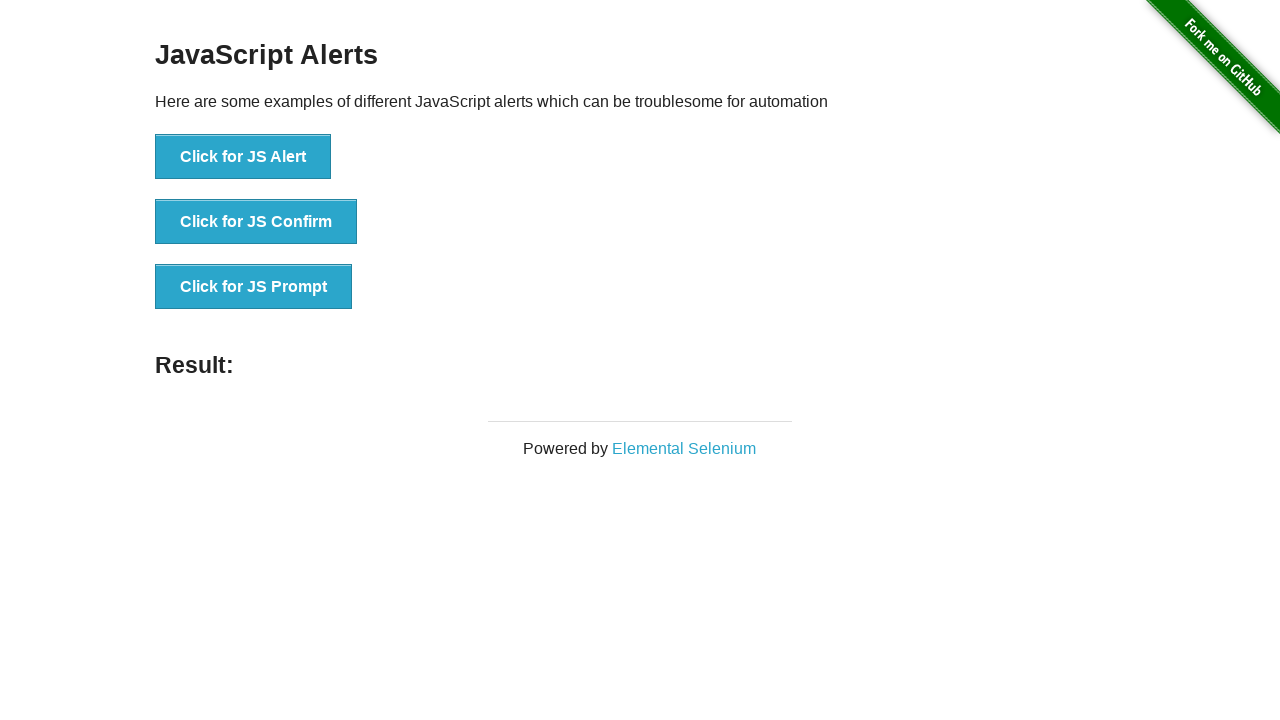

Clicked button to trigger JavaScript prompt alert at (254, 287) on xpath=//button[@onclick='jsPrompt()']
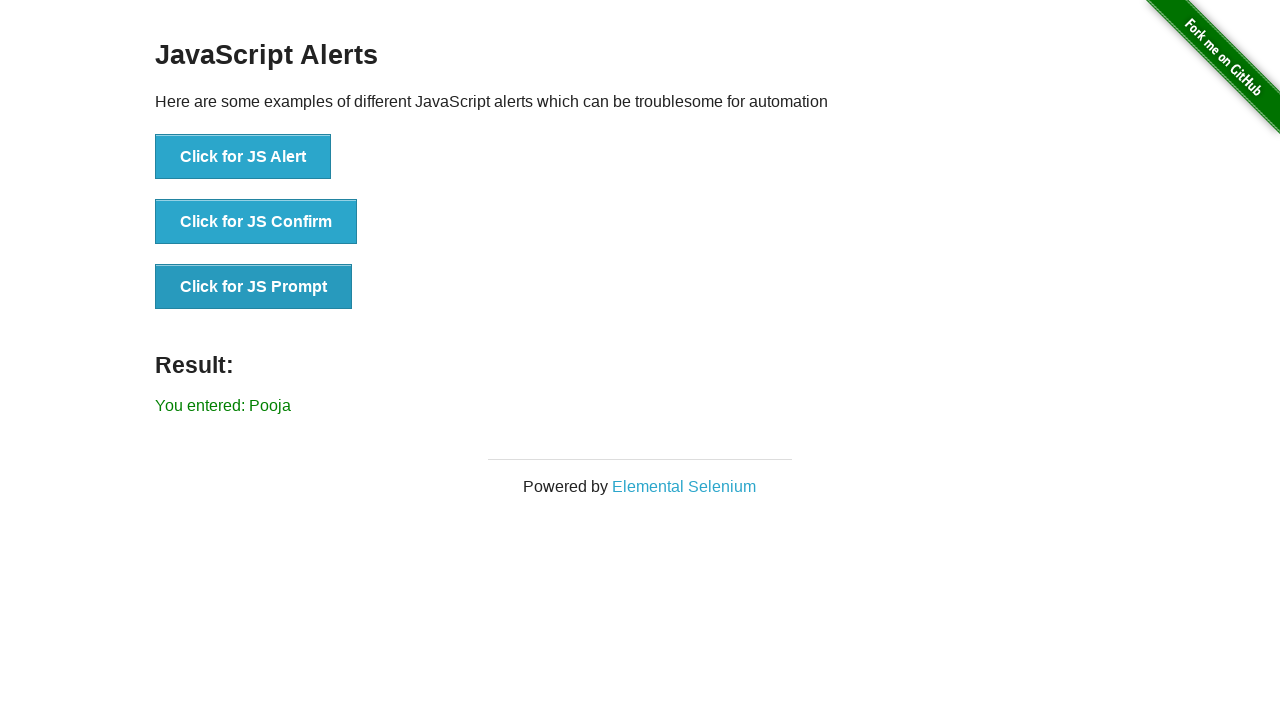

Retrieved result text from prompt: You entered: Pooja
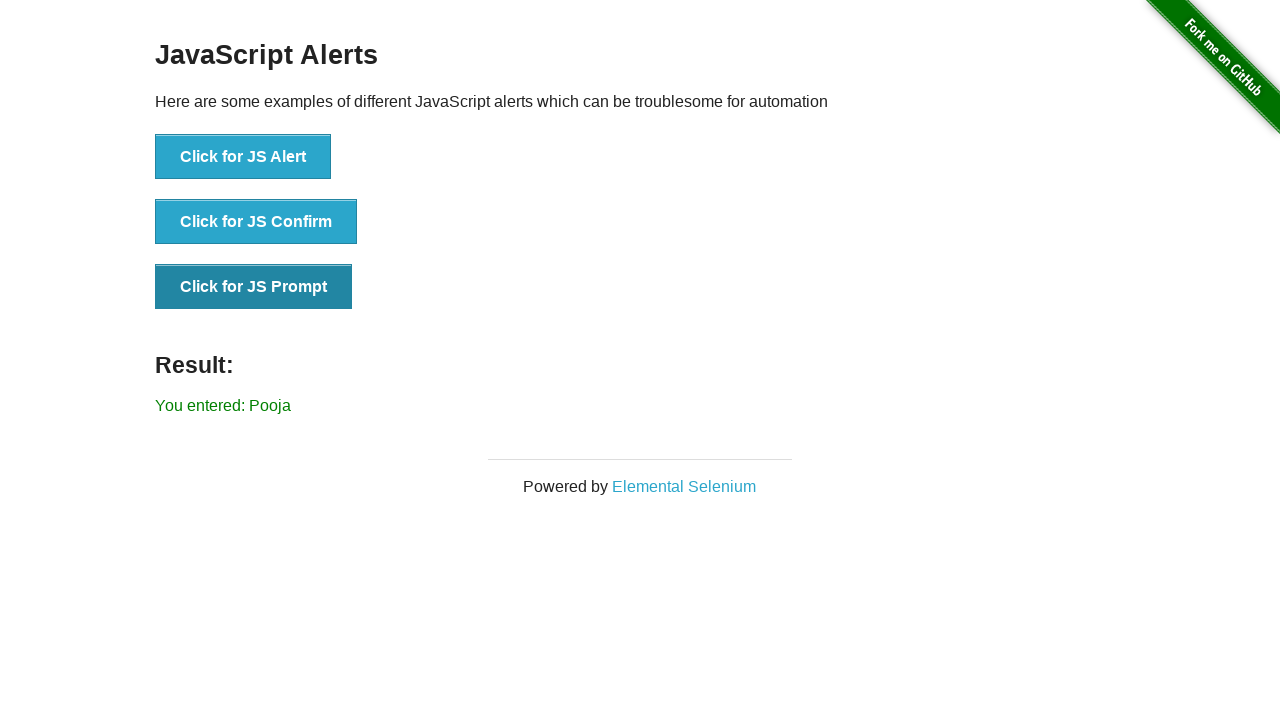

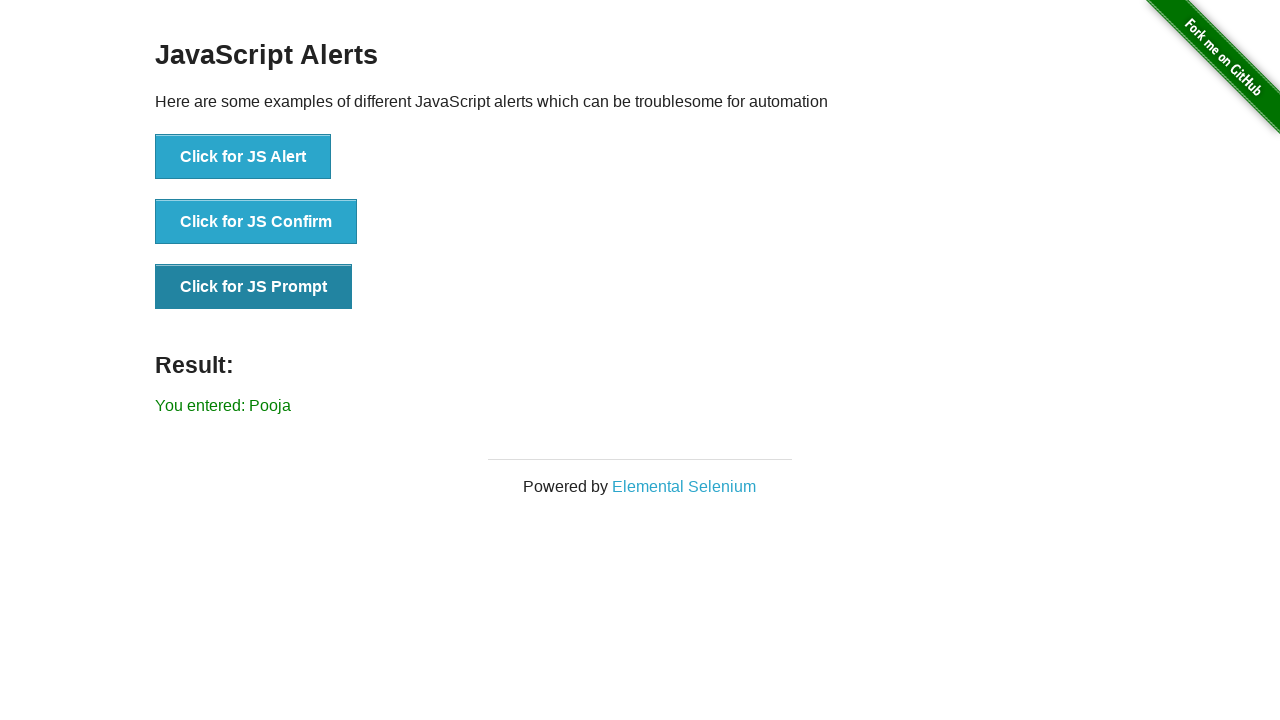